Tests clicking dynamically enabled buttons that start disabled and become clickable one after another.

Starting URL: https://testpages.eviltester.com/styled/dynamic-buttons-disabled.html

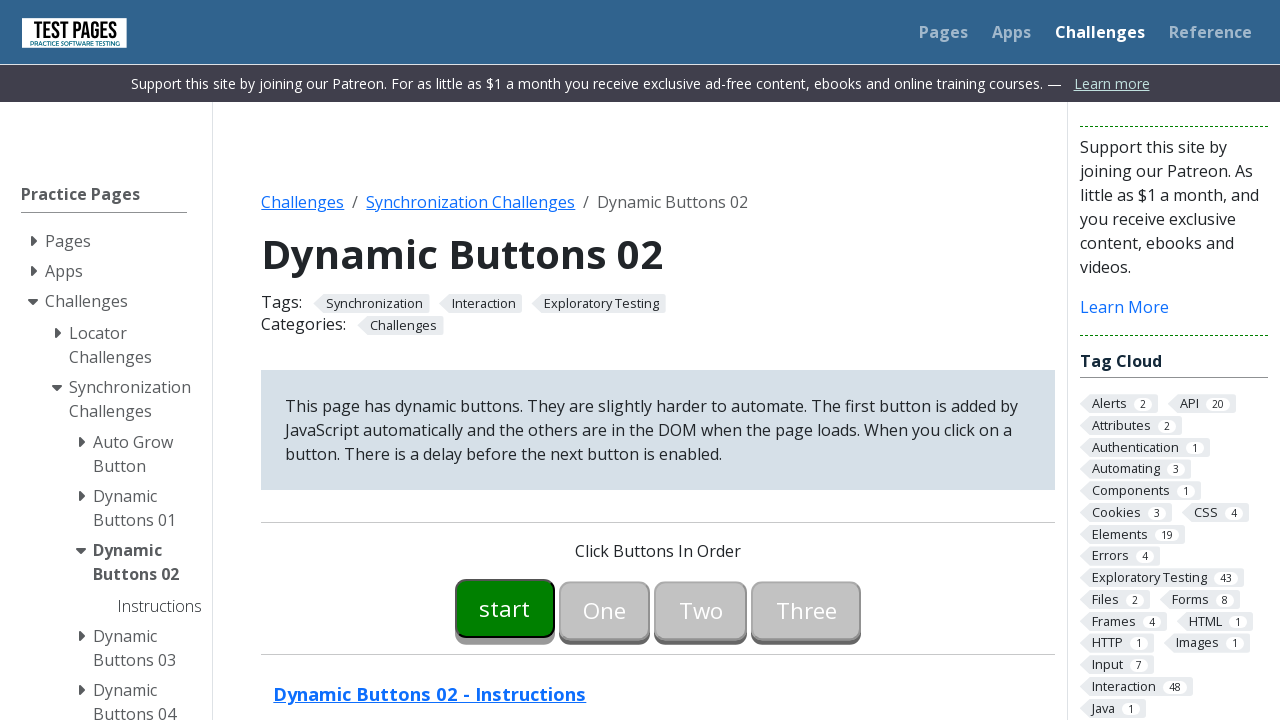

Waited for first button to become enabled
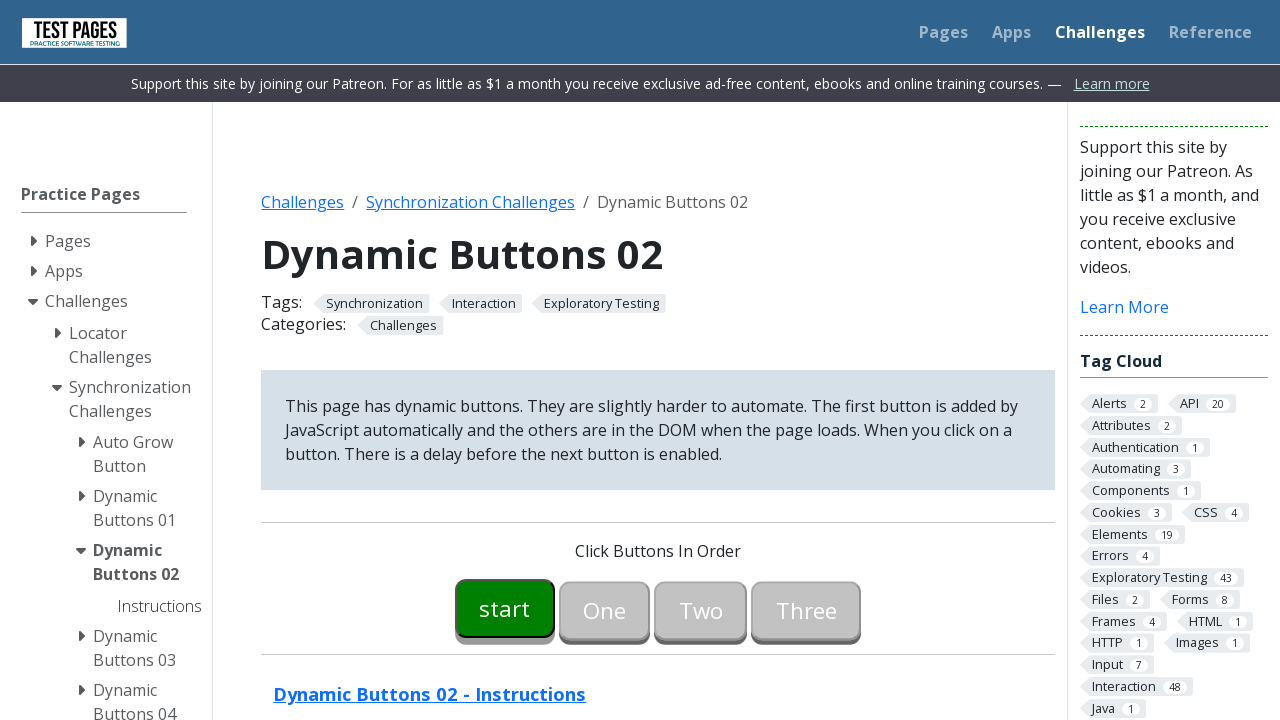

Clicked first dynamic button at (505, 608) on #button00
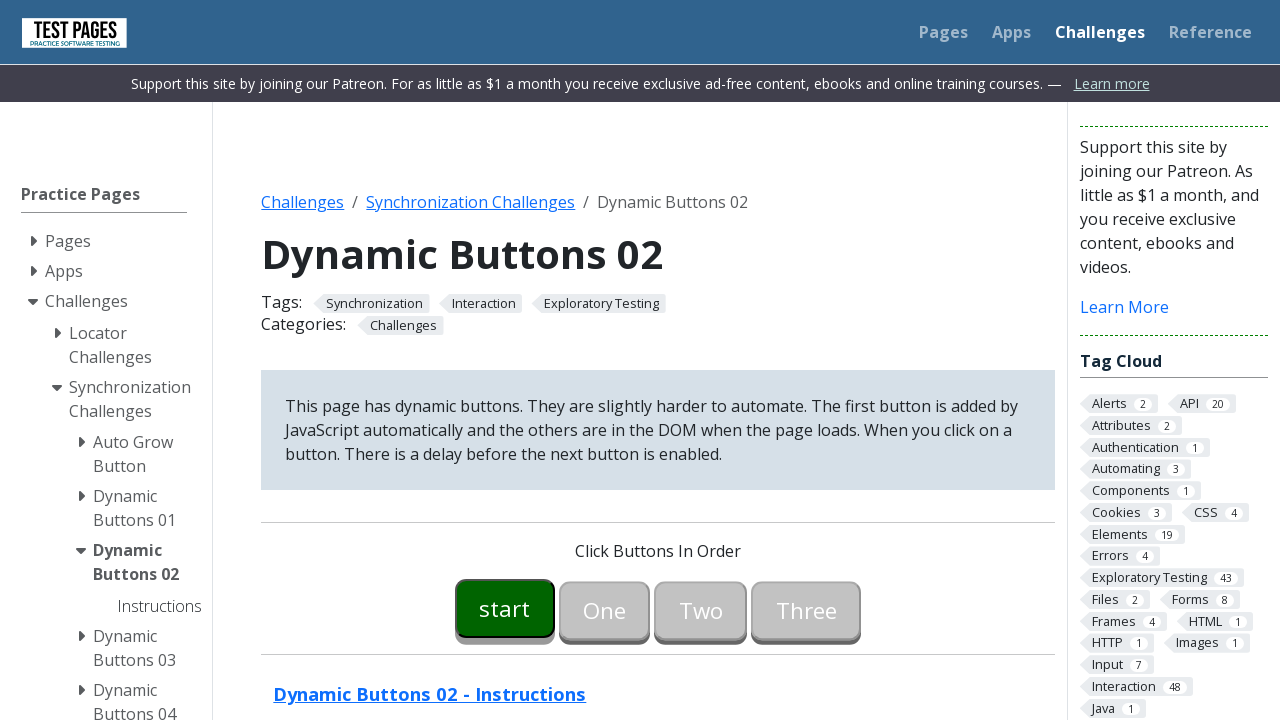

Waited for second button to become enabled
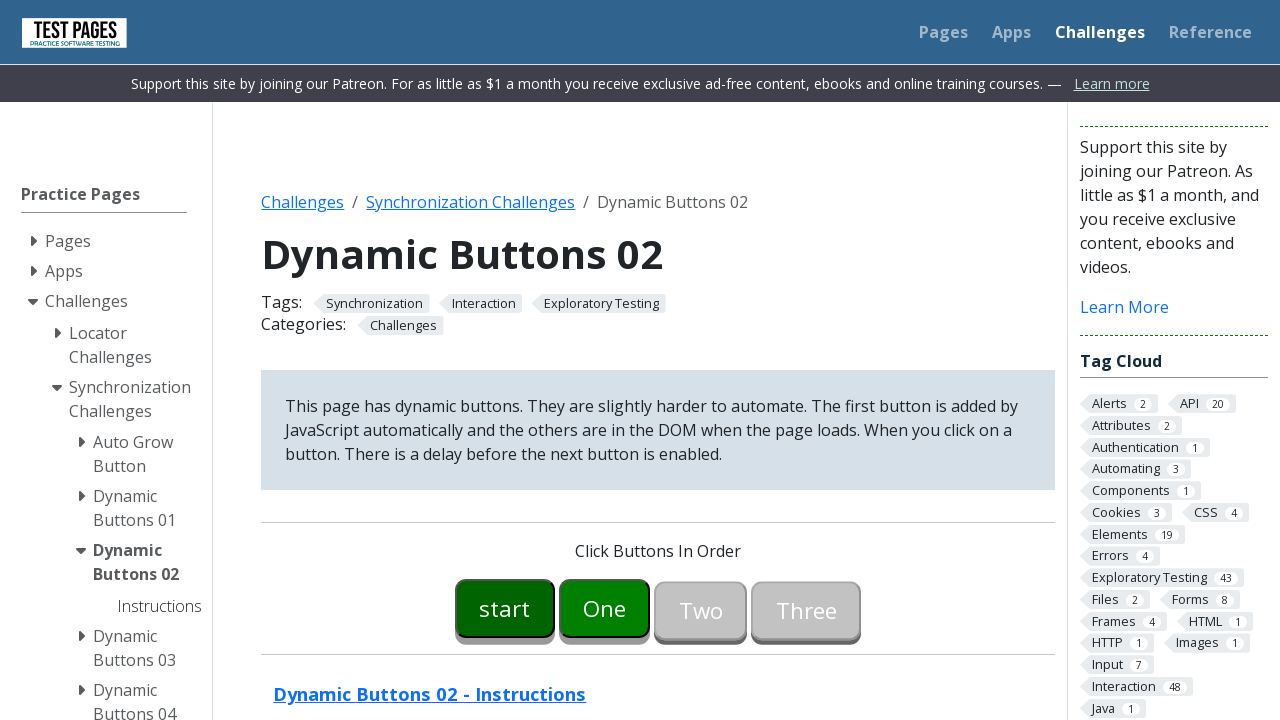

Clicked second dynamic button at (605, 608) on #button01
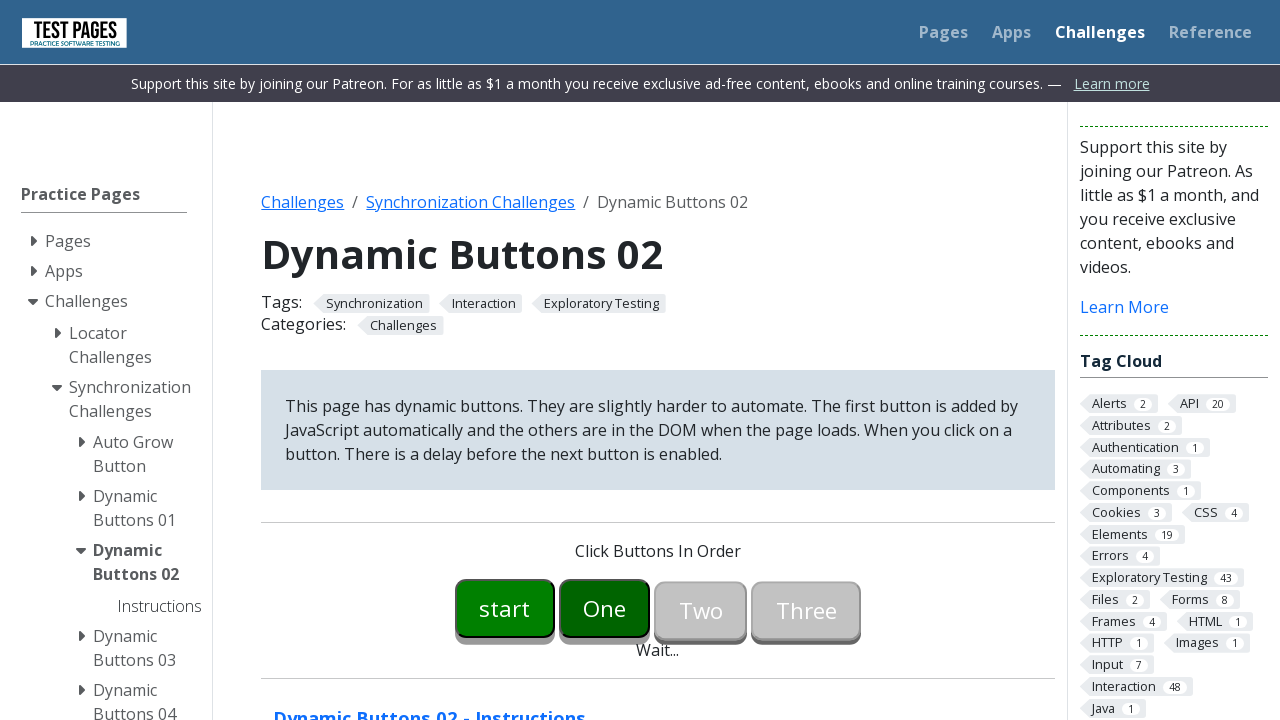

Waited for third button to become enabled
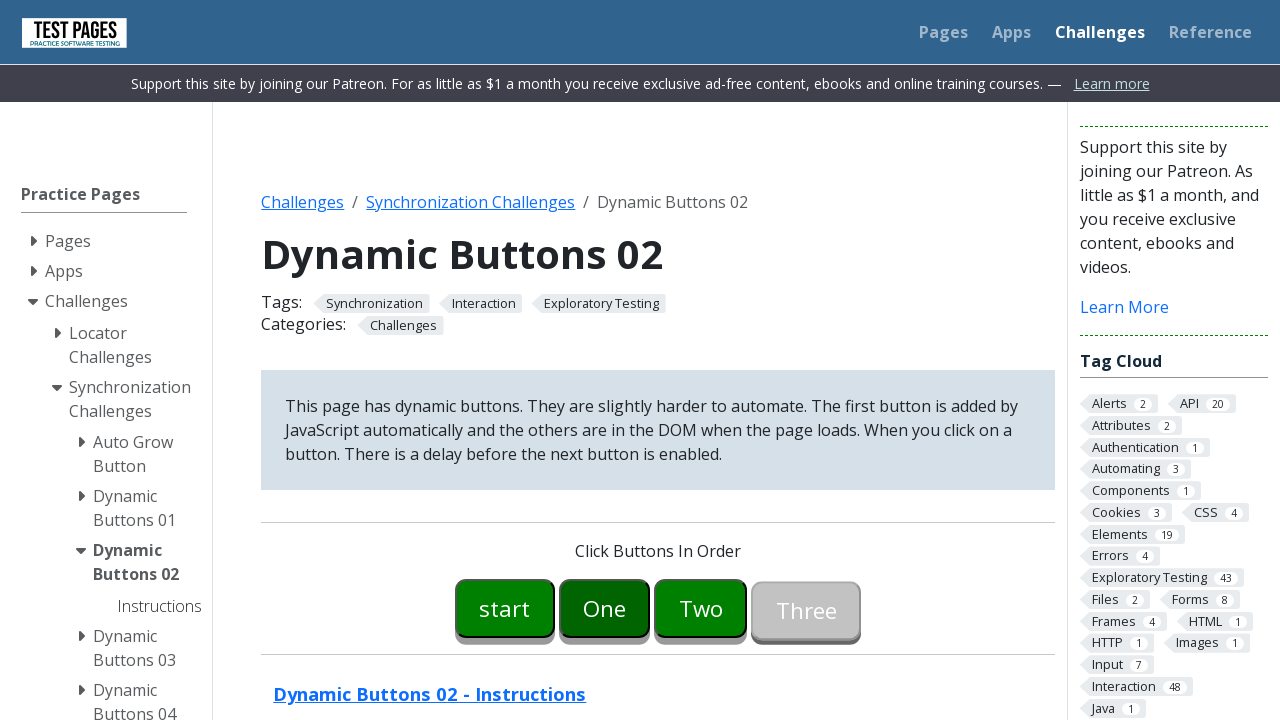

Clicked third dynamic button at (701, 608) on #button02
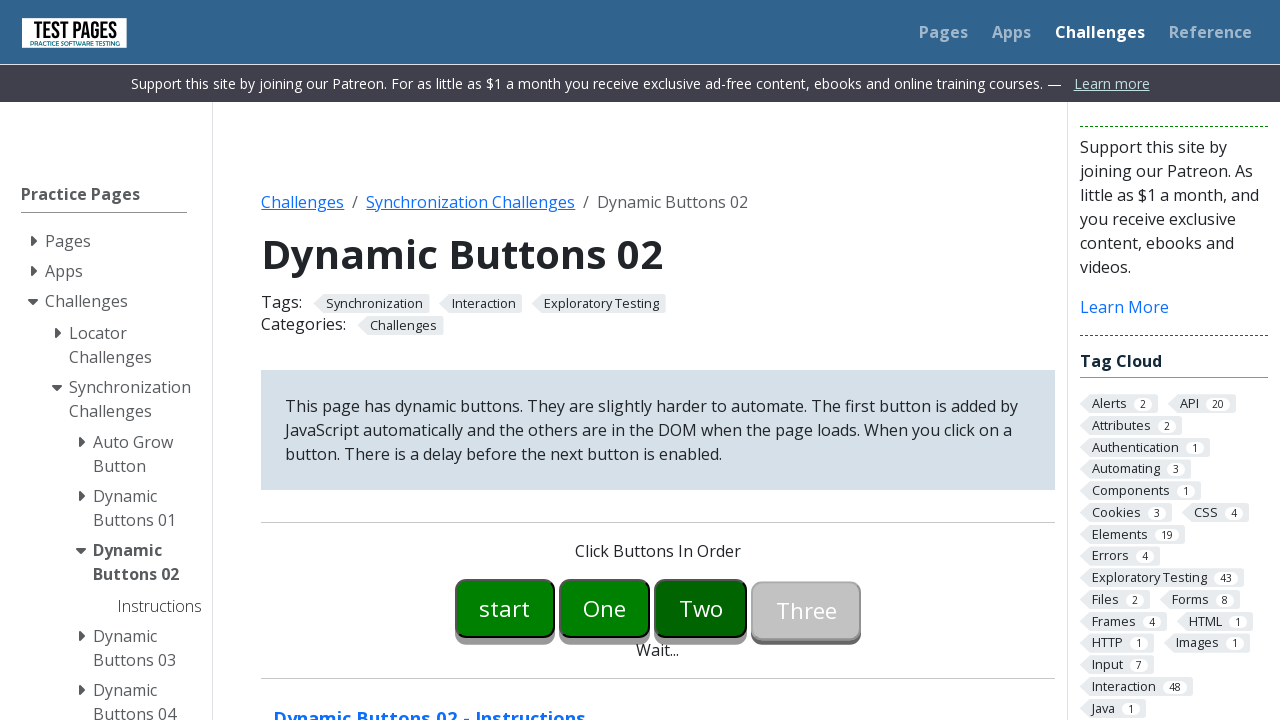

Waited for fourth button to become enabled
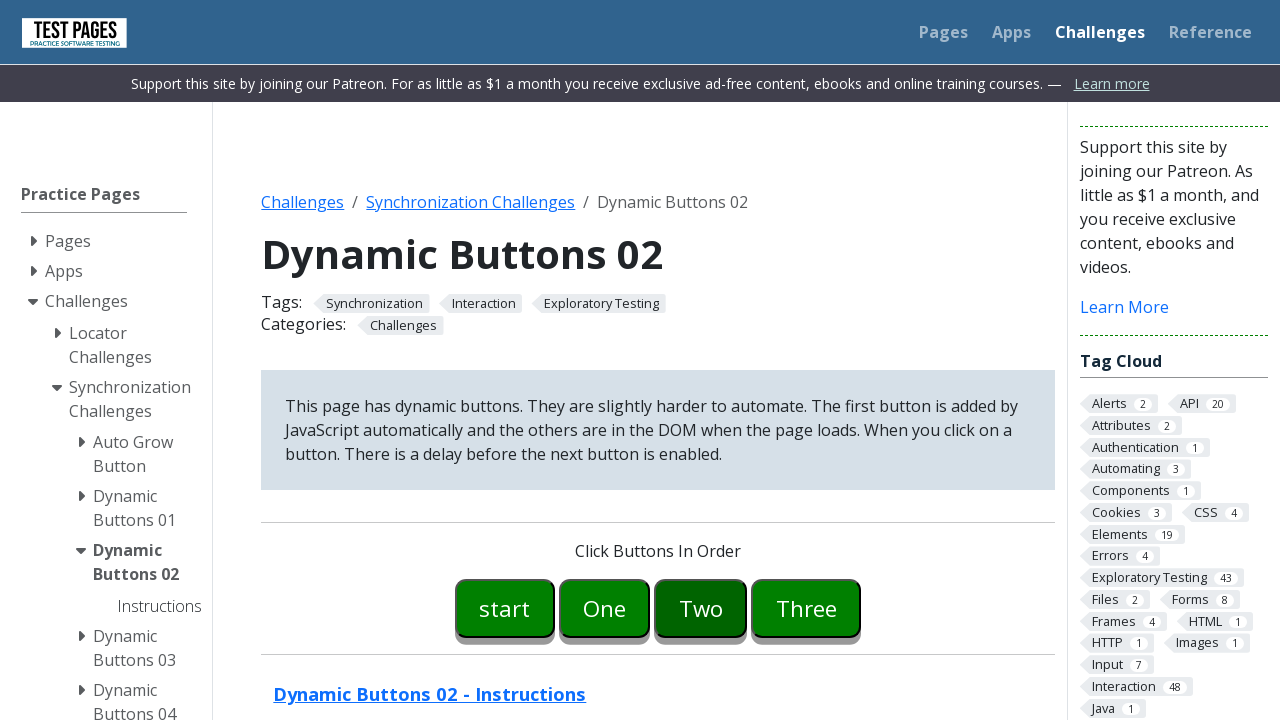

Clicked fourth dynamic button at (806, 608) on #button03
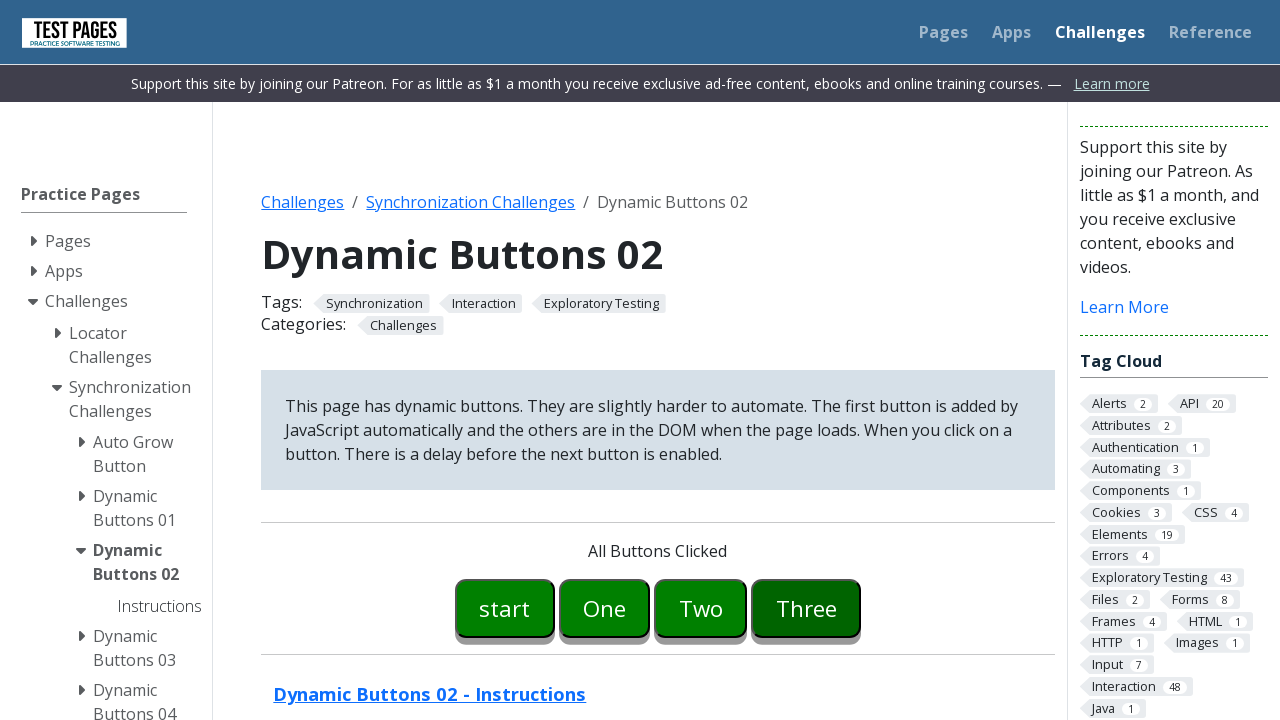

Success message 'All Buttons Clicked' appeared on page
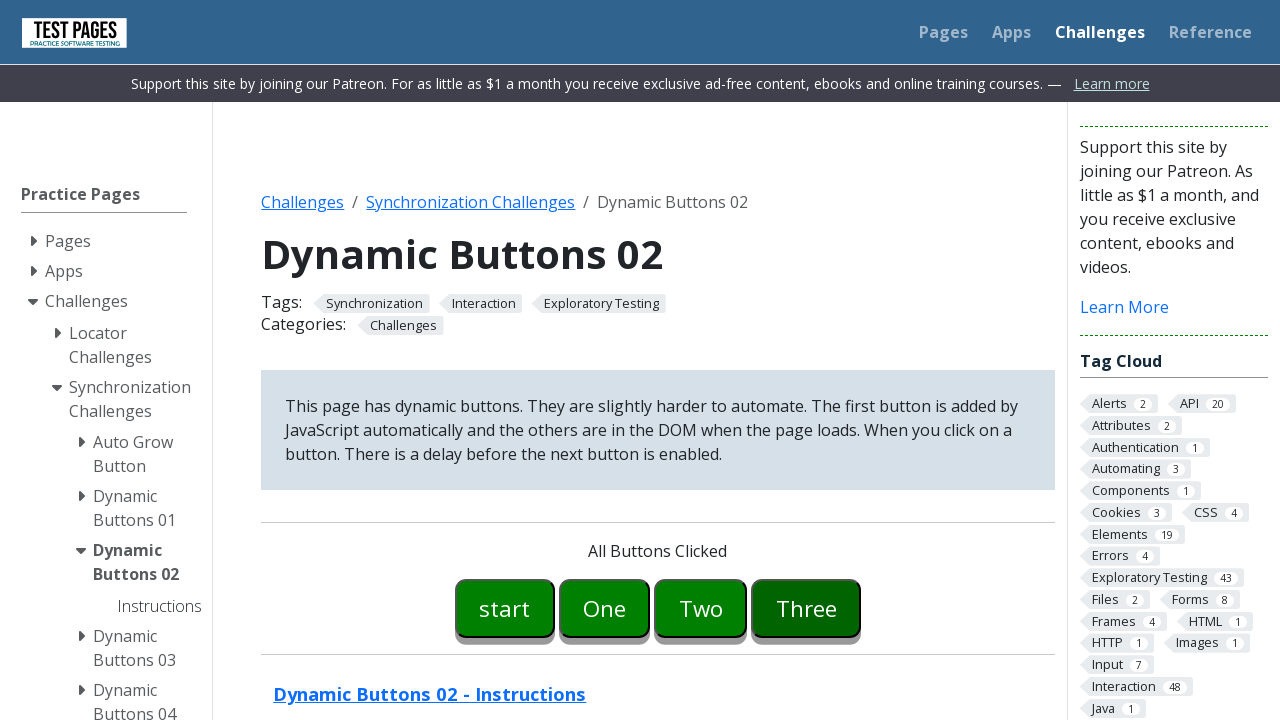

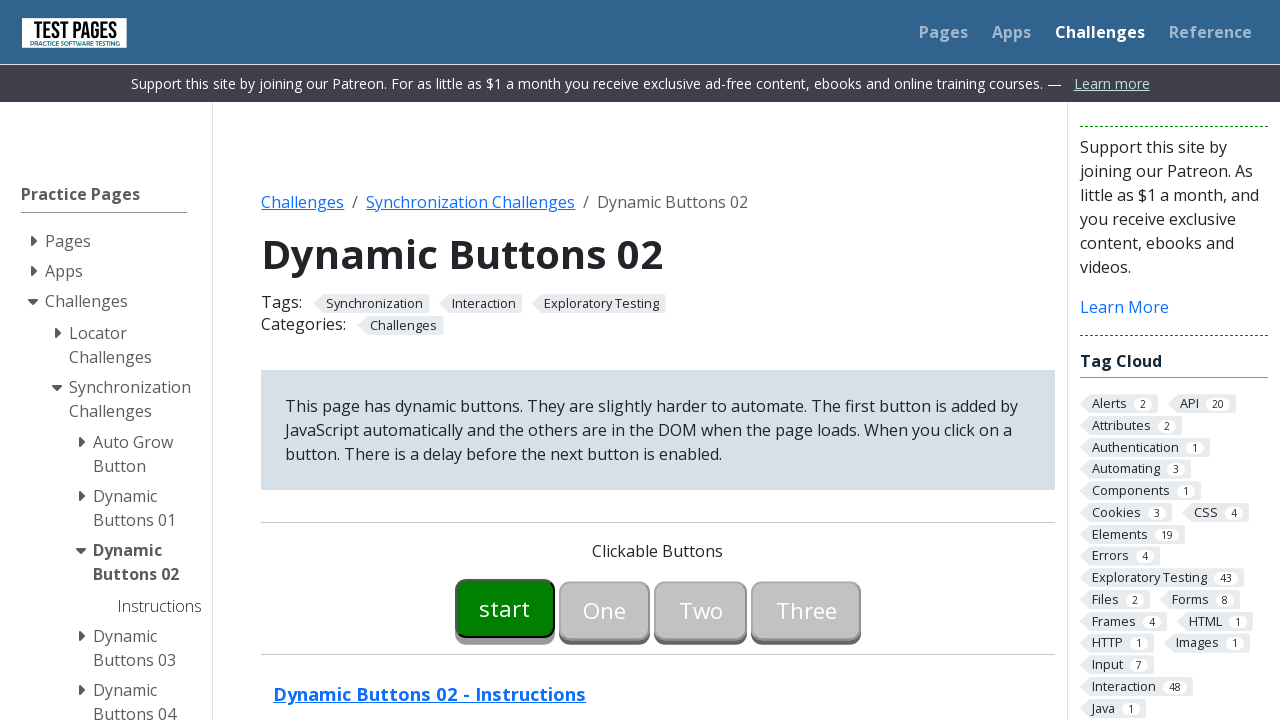